Tests that clicking the "jobs" link navigates to the jobs page

Starting URL: https://news.ycombinator.com/

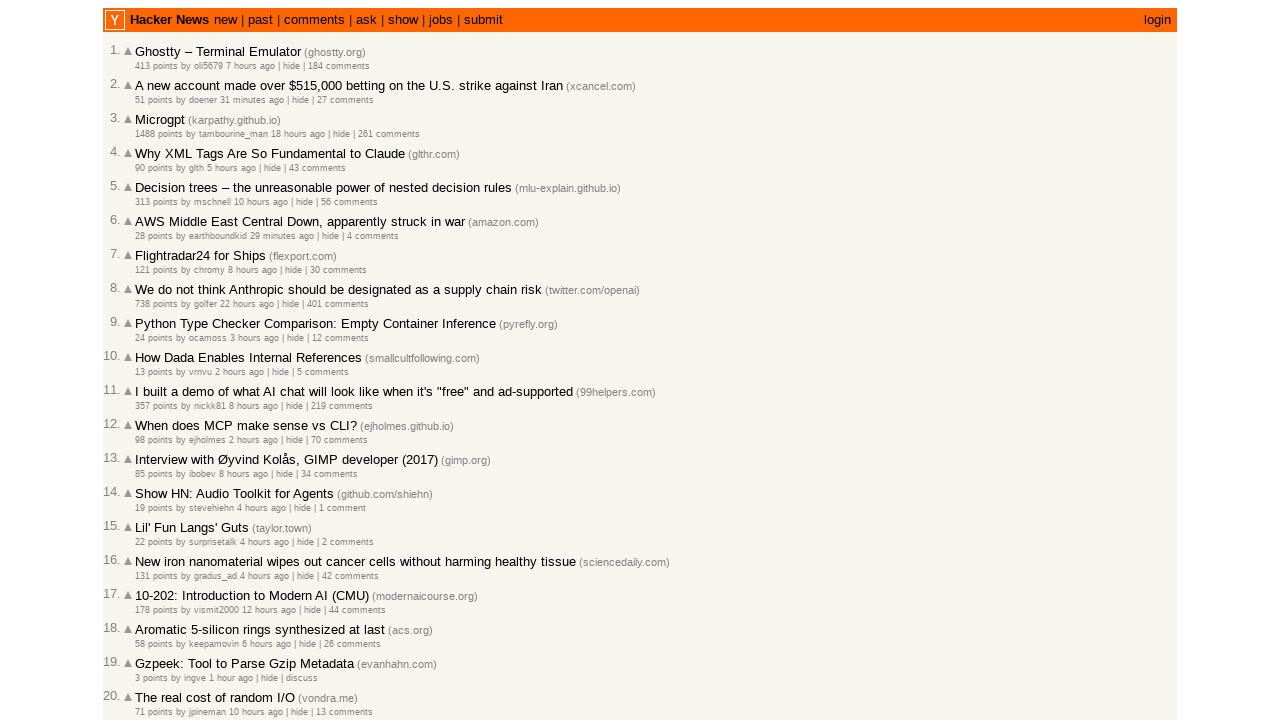

Clicked on the 'jobs' link at (441, 20) on text=jobs
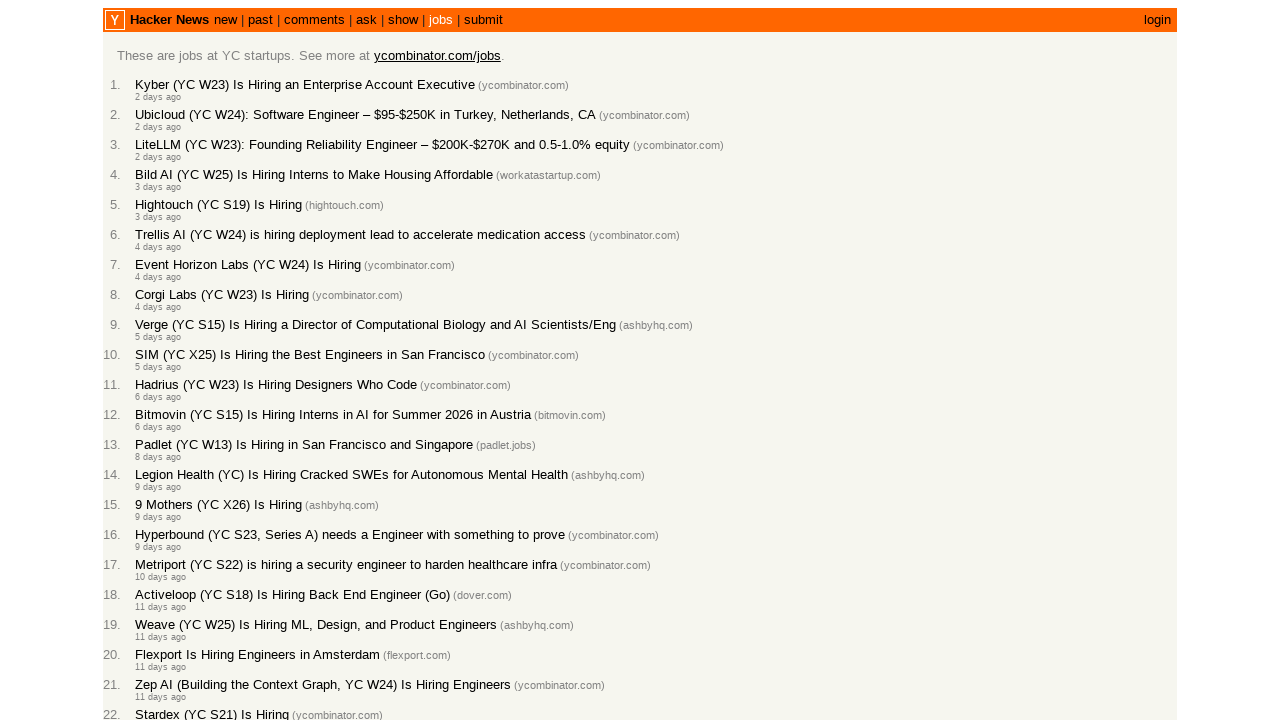

Navigated to jobs page URL
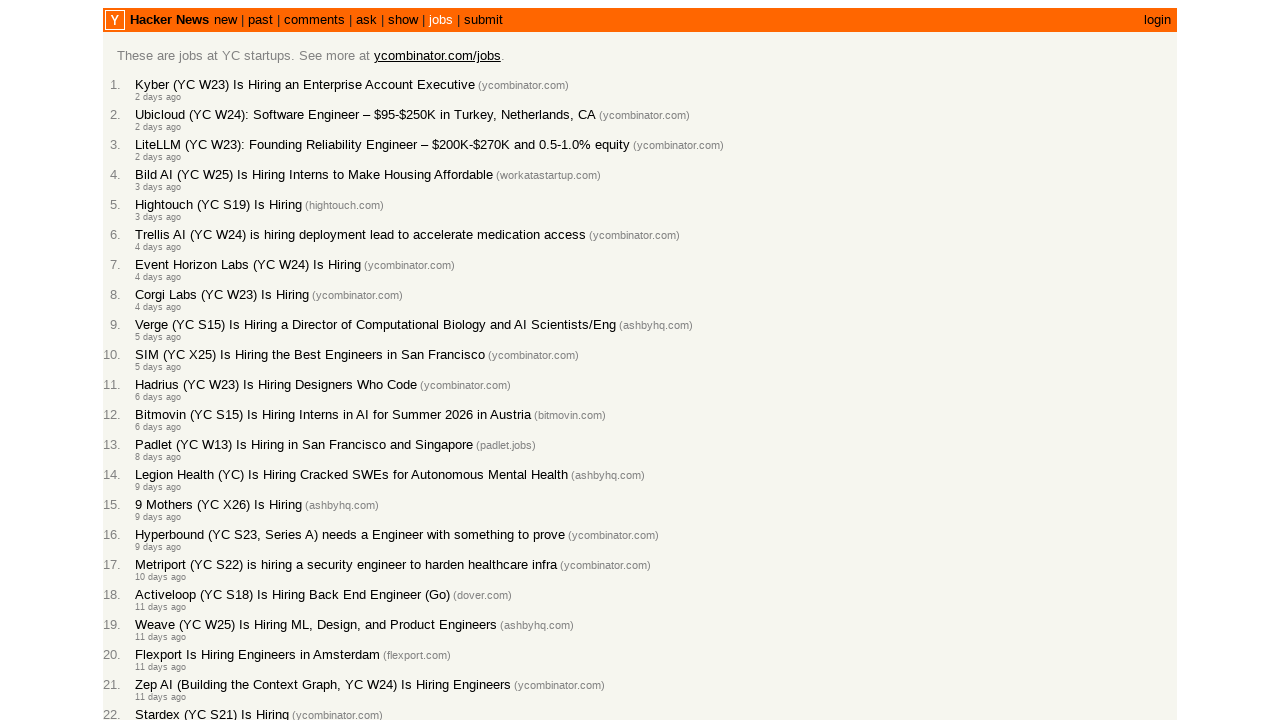

Verified 'jobs' appears in page title
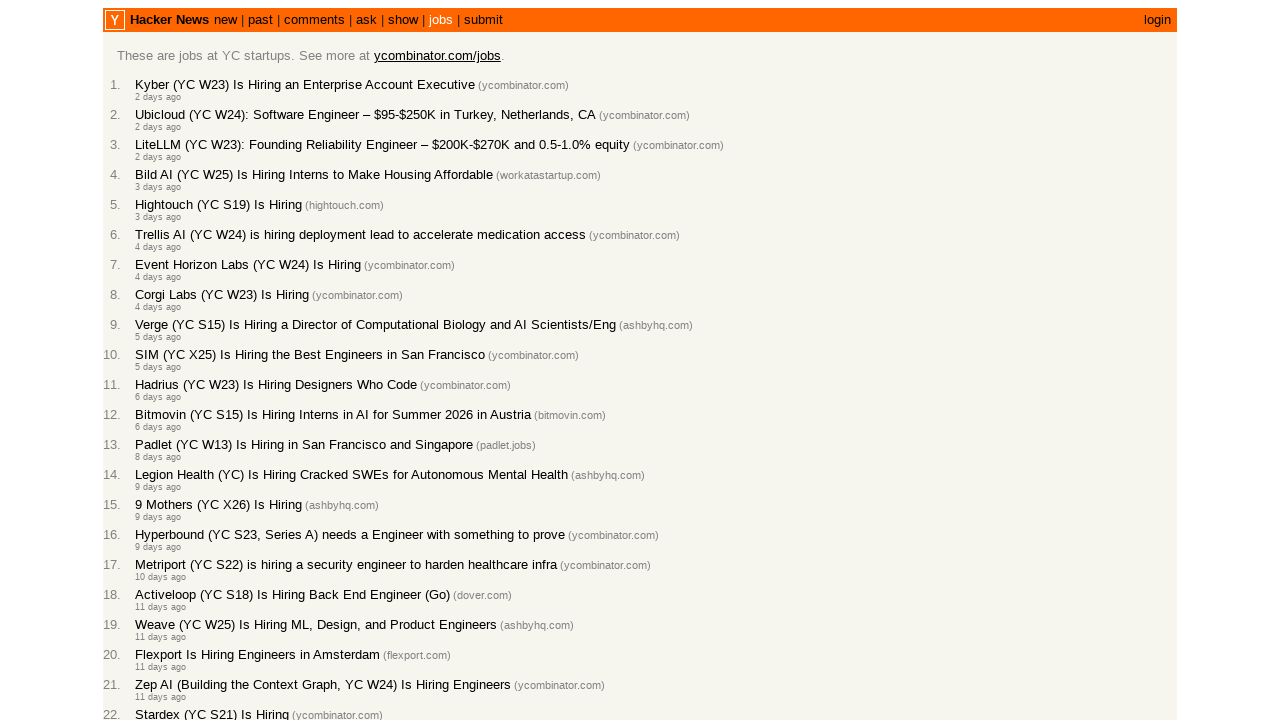

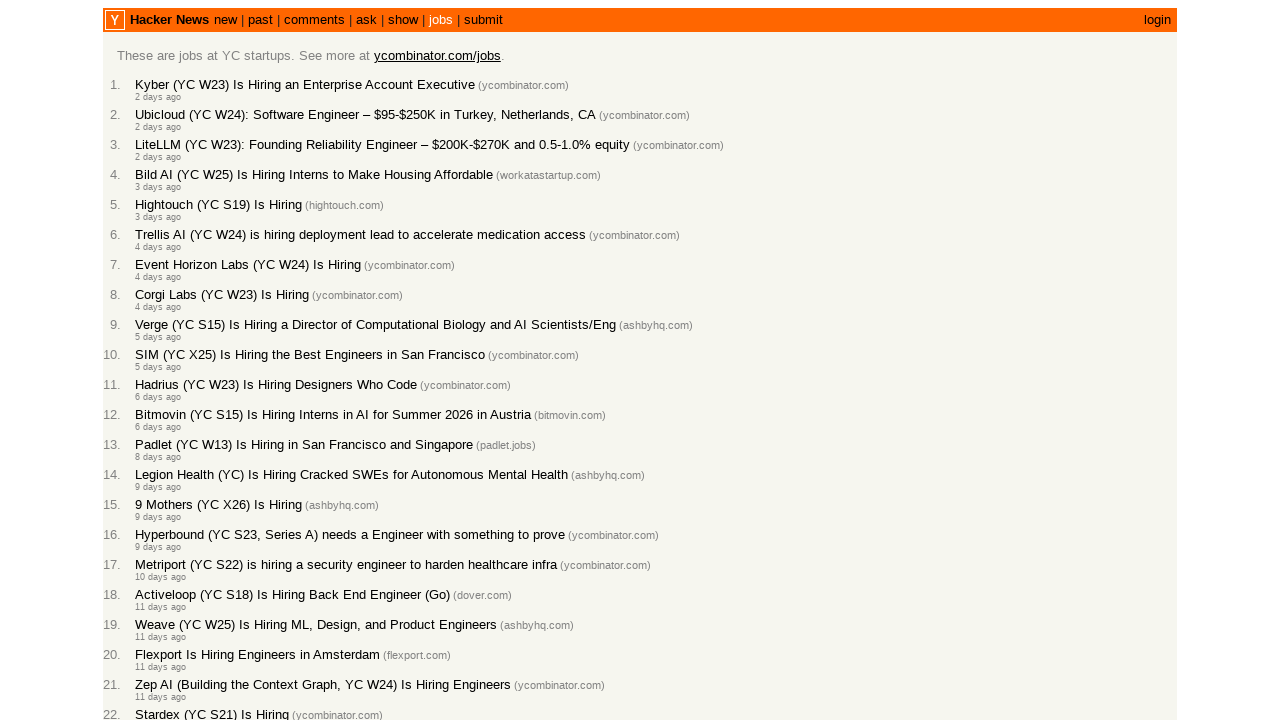